Tests window handling functionality by clicking a button that opens a new window, then switching to the new window

Starting URL: https://www.hyrtutorials.com/p/window-handles-practice.html

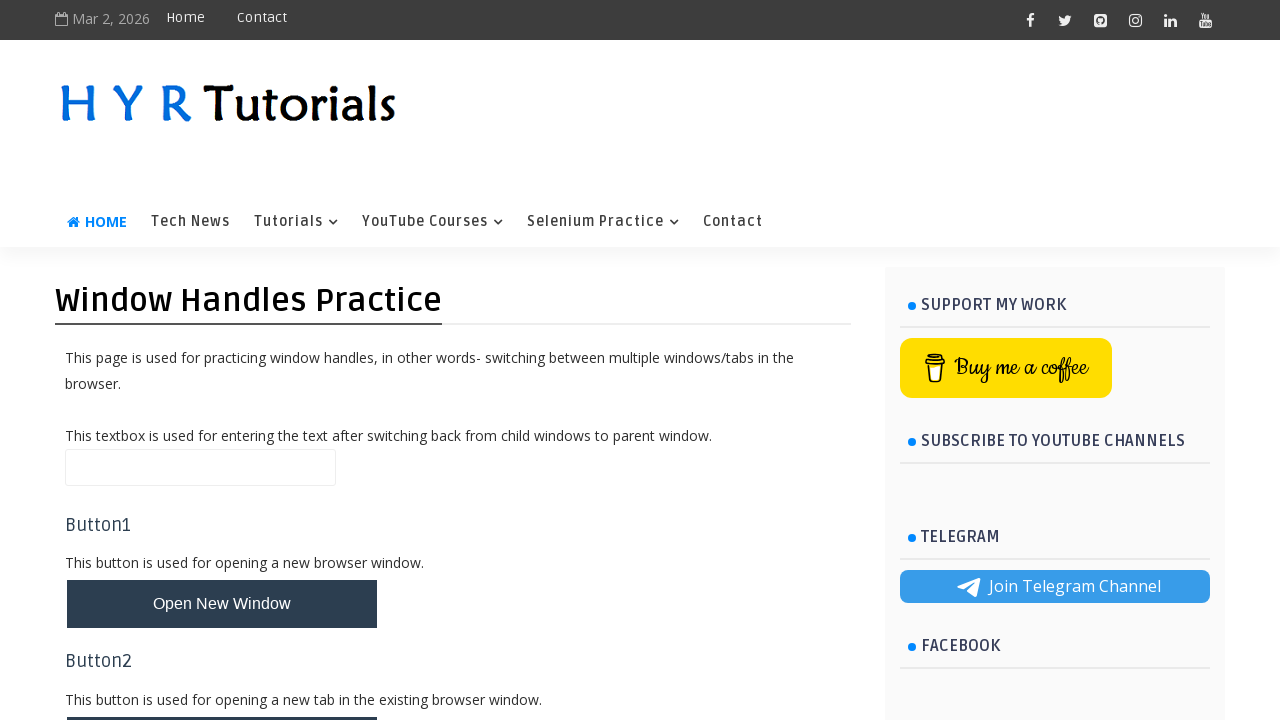

Set viewport size to 1920x1080
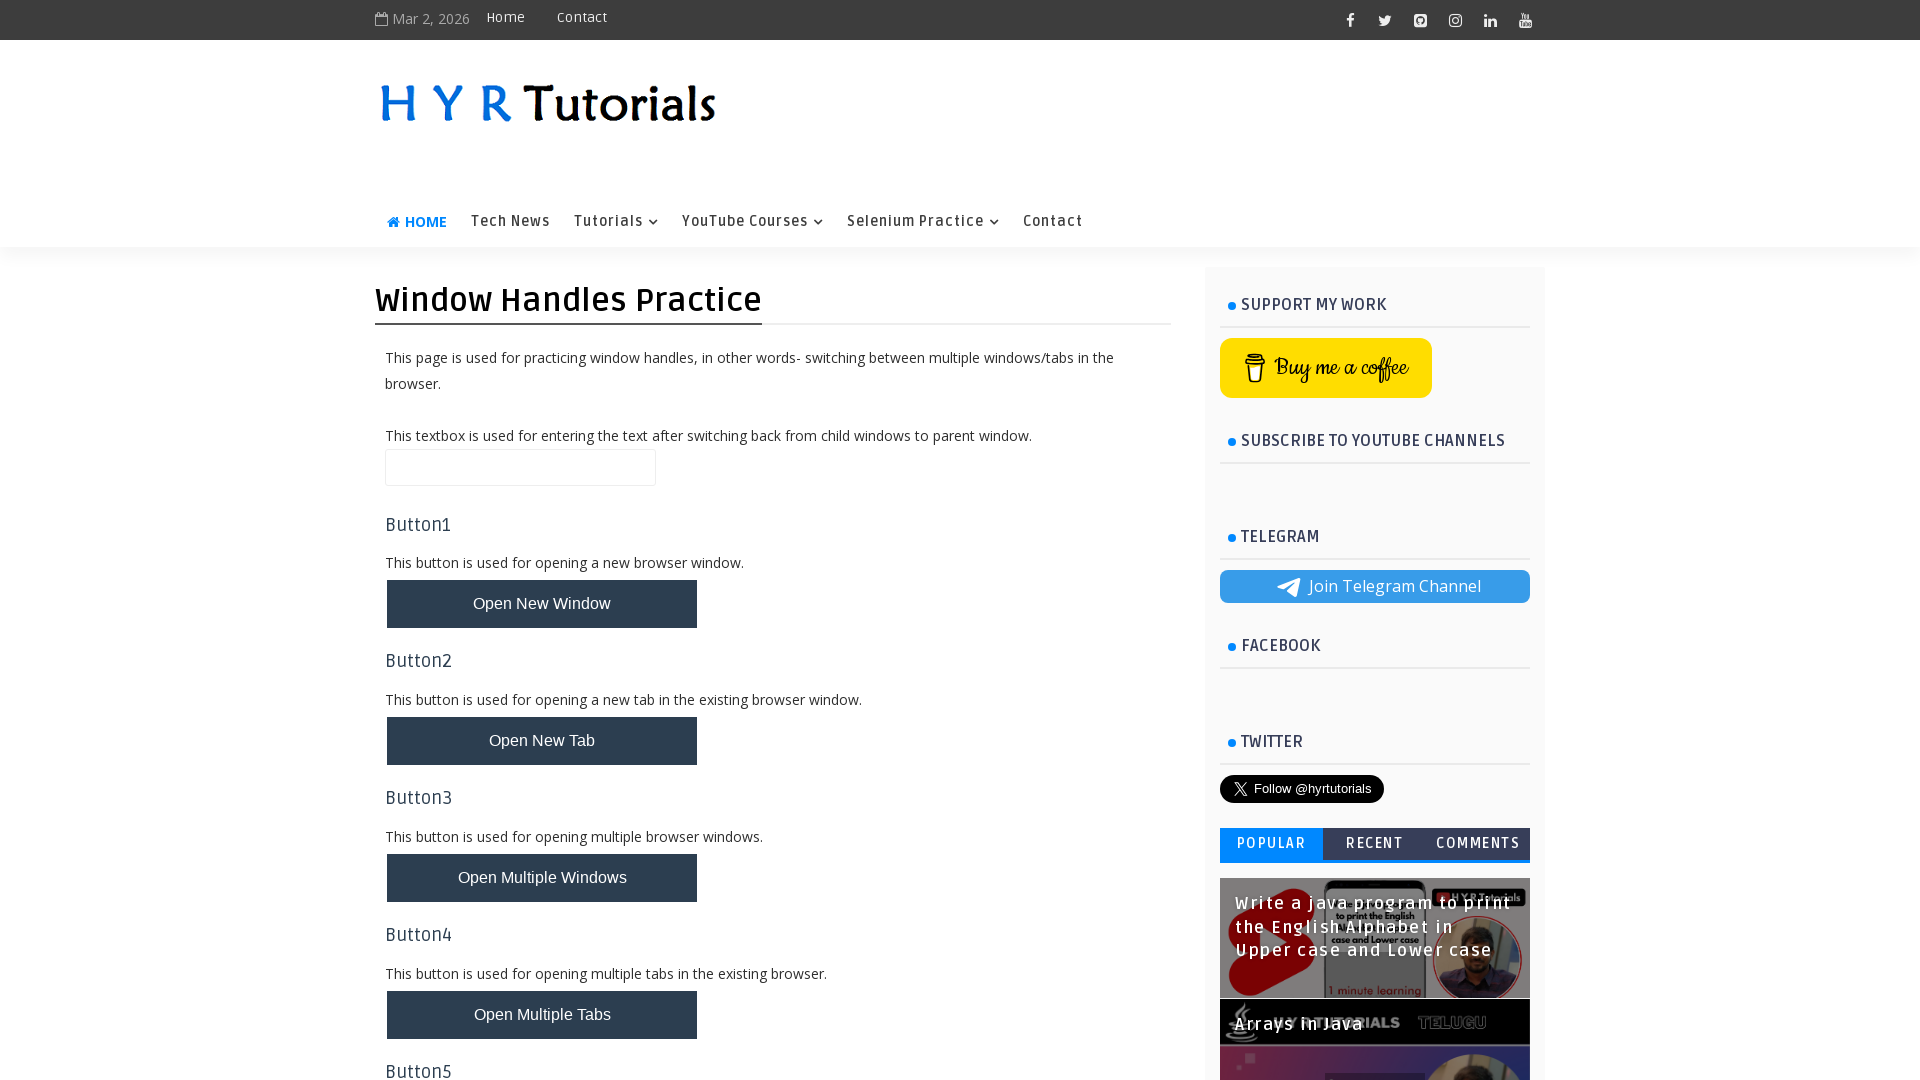

Clicked button to open new window at (542, 604) on #newWindowBtn
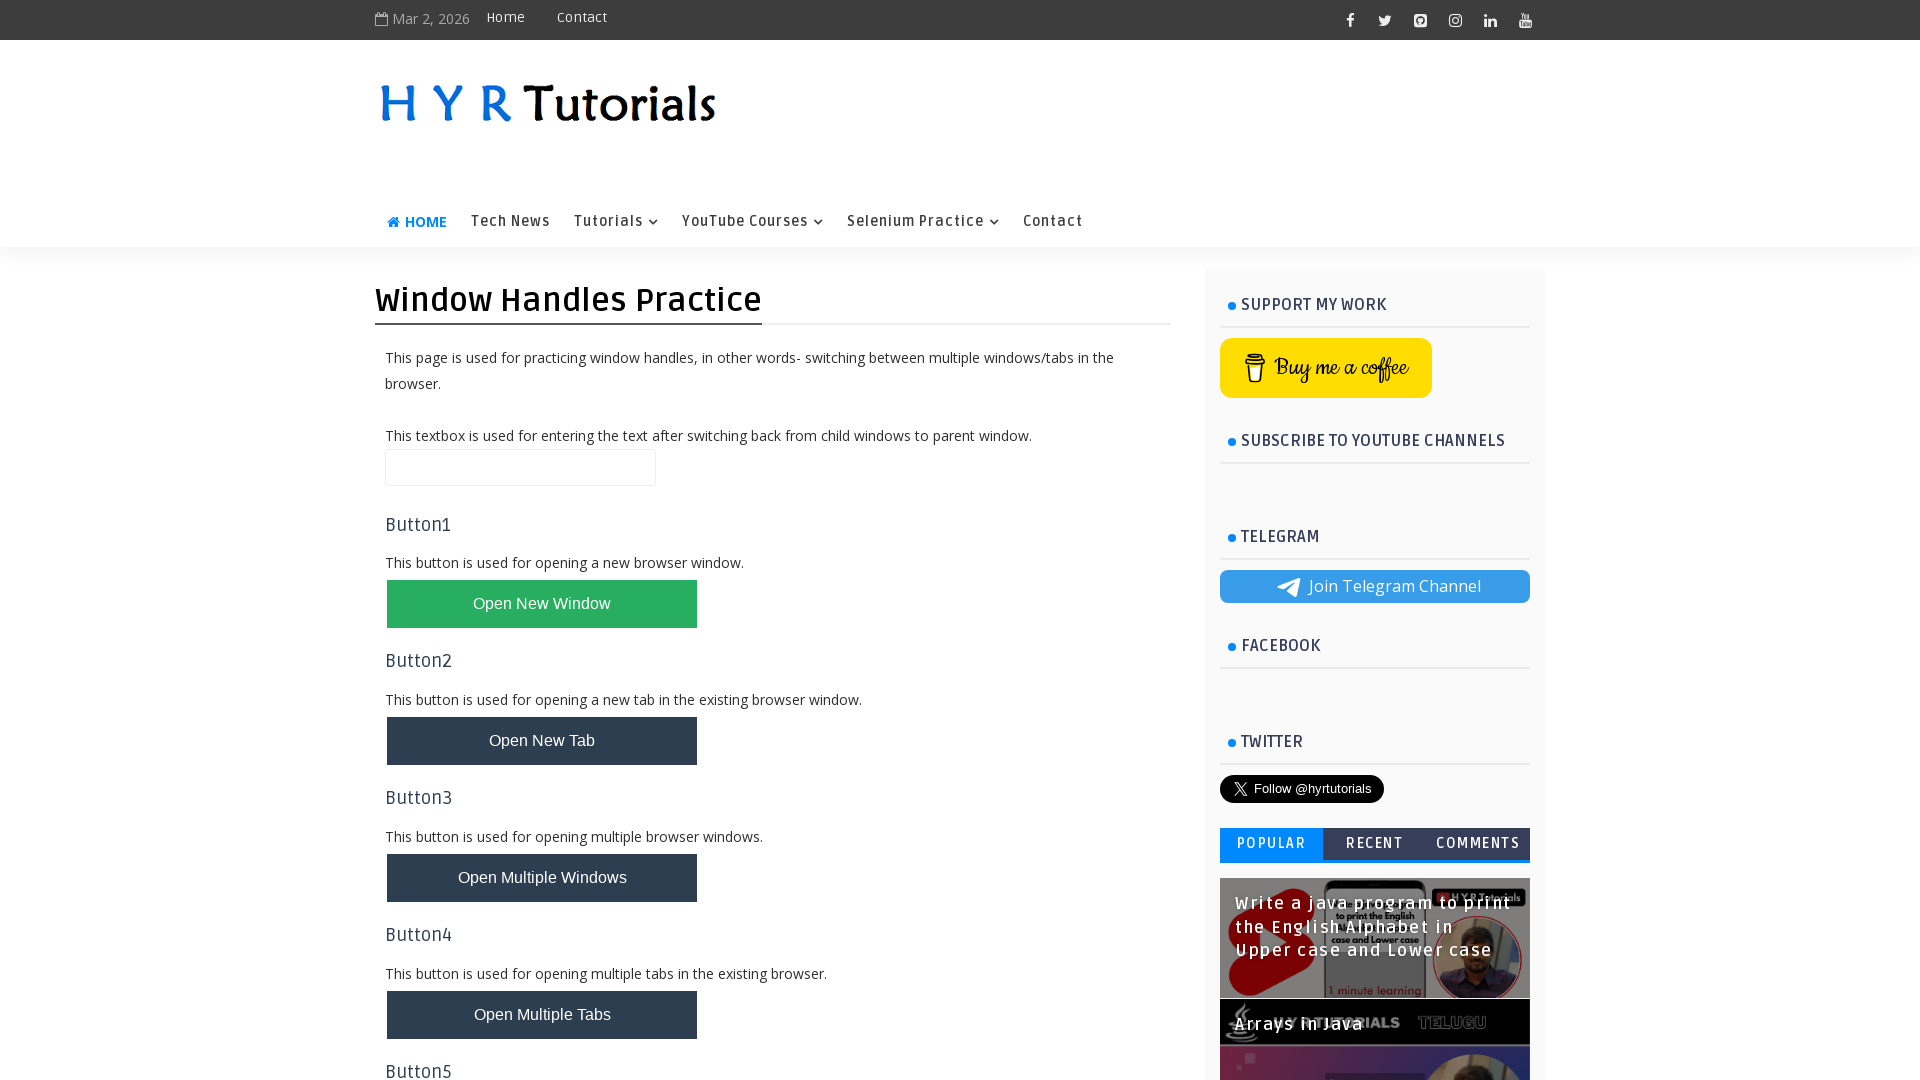

Captured new window handle
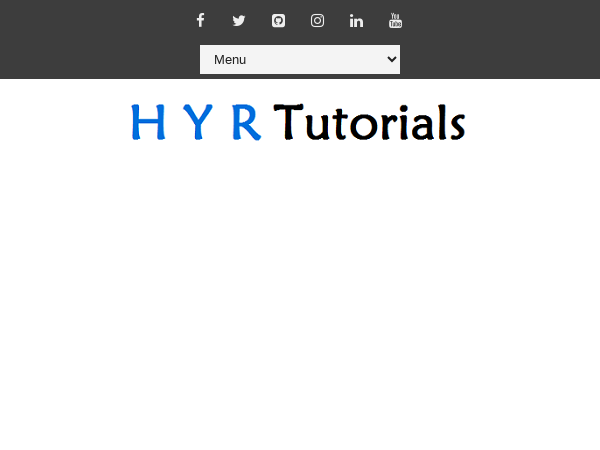

Waited for new window to load
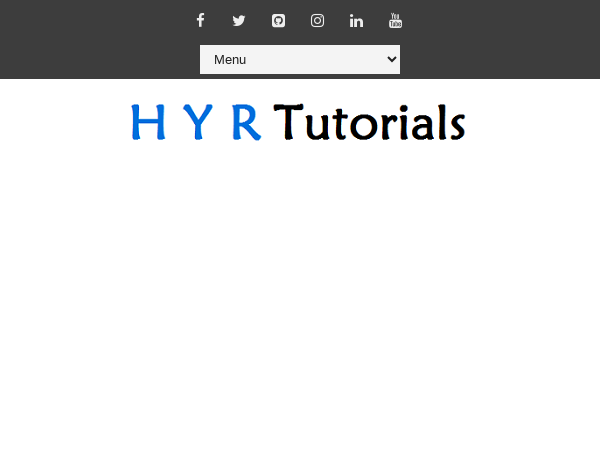

New window DOM content fully loaded
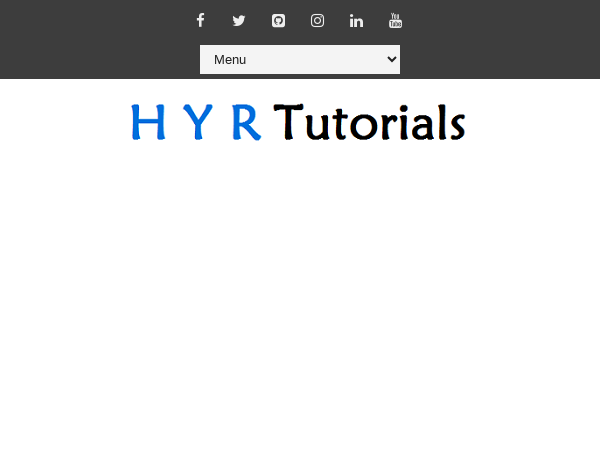

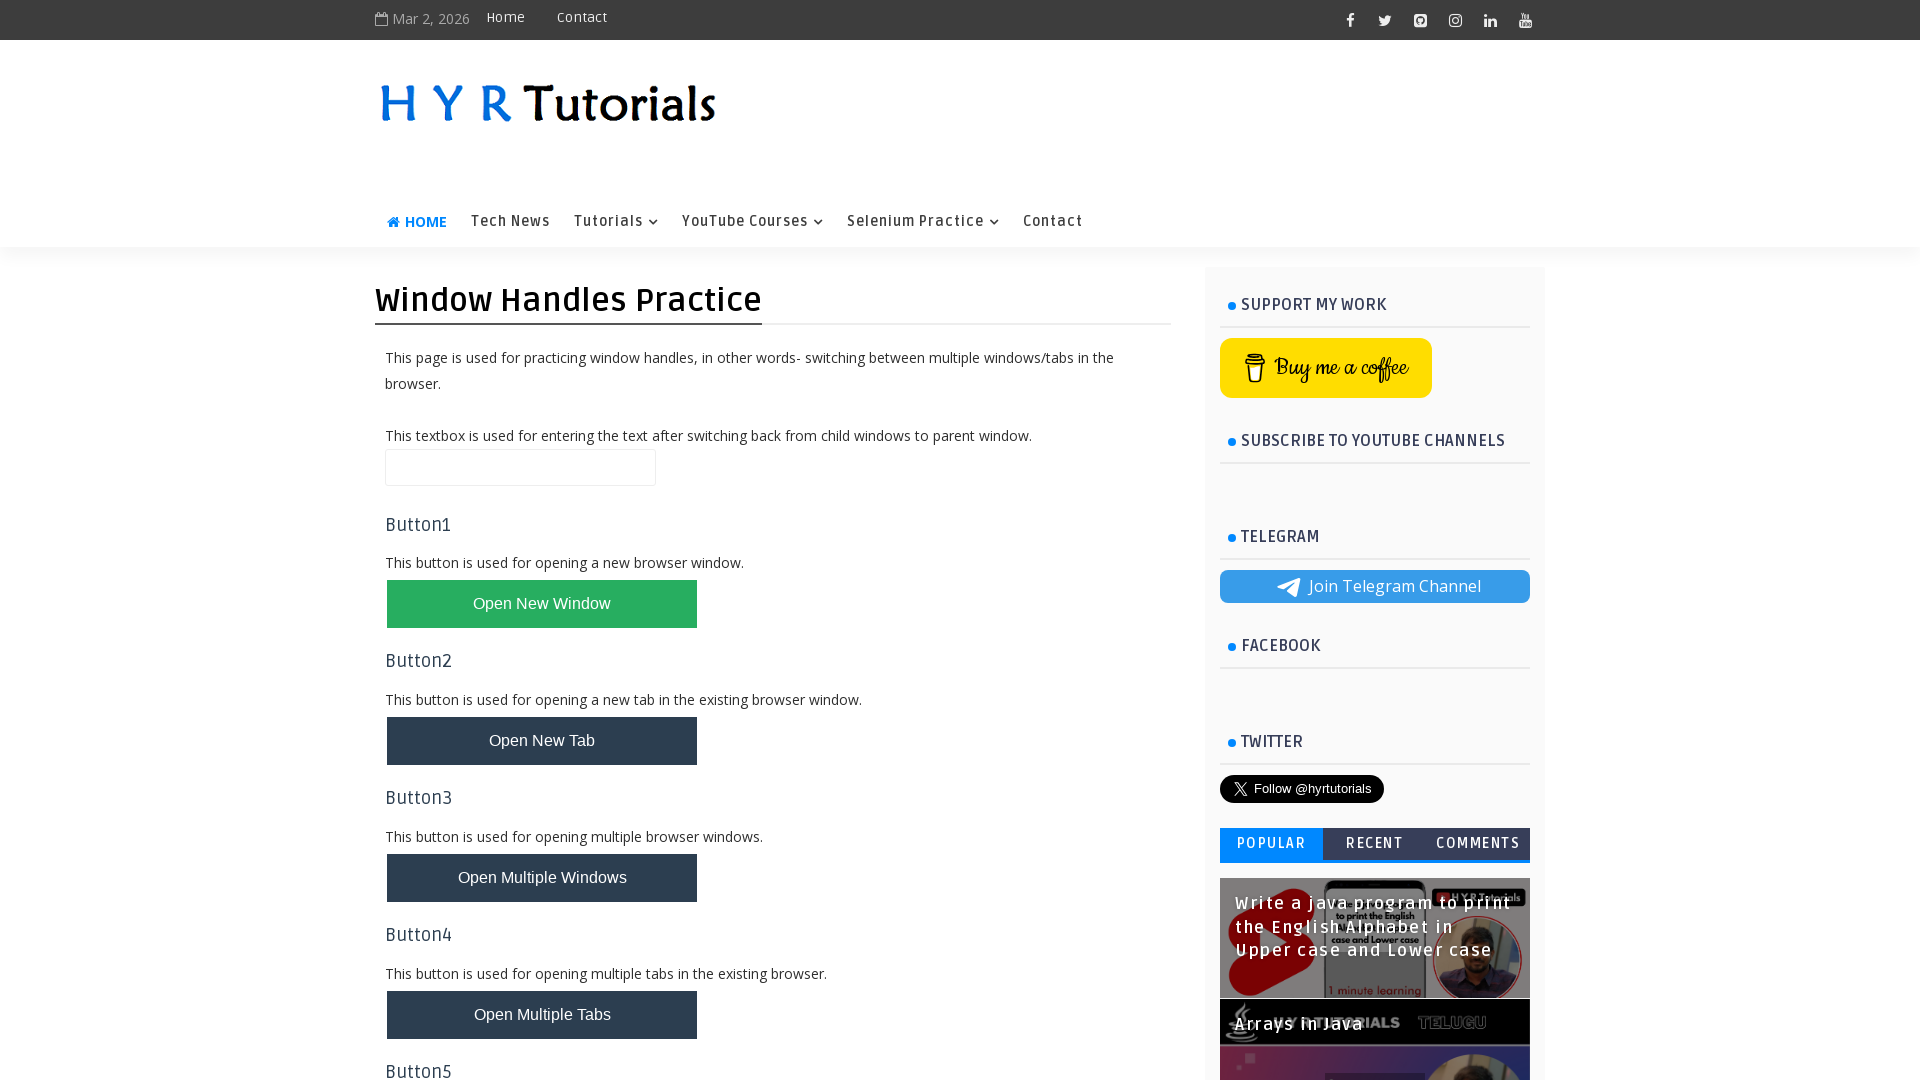